Tests the Indian railway search functionality by entering source and destination stations, then verifying train results are displayed in a web table

Starting URL: https://erail.in/

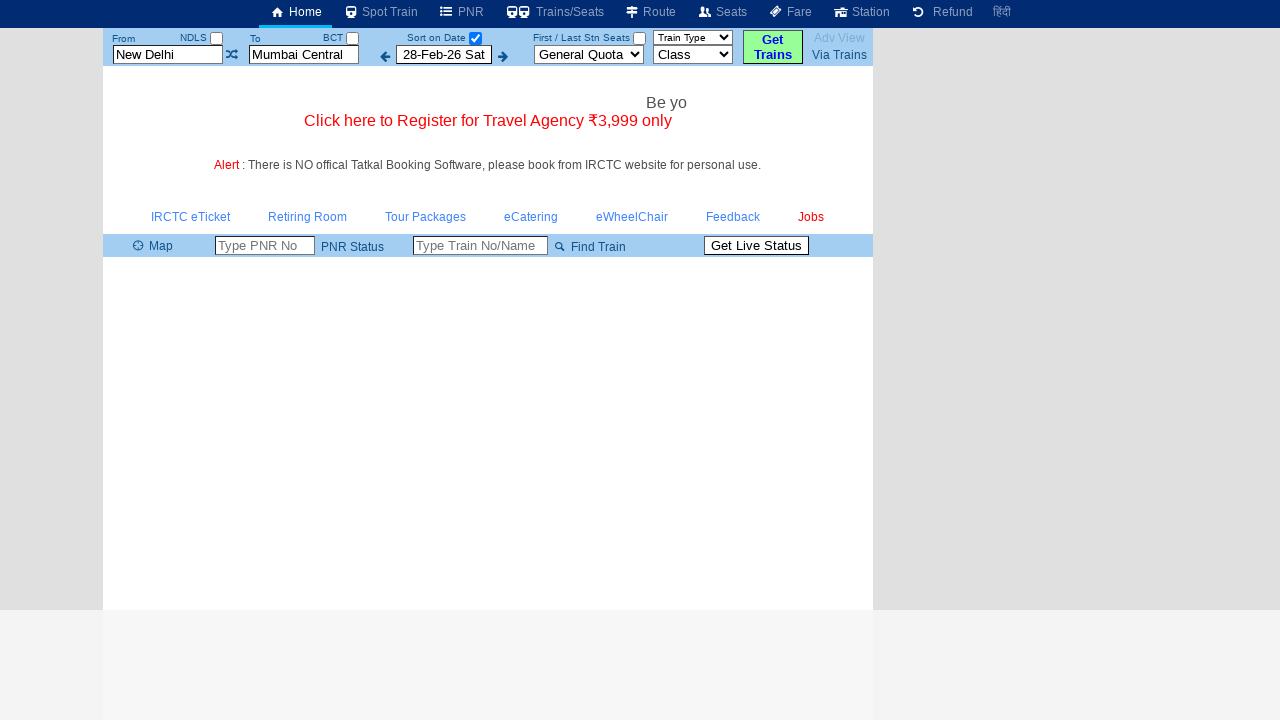

Cleared the 'From' station field on input#txtStationFrom
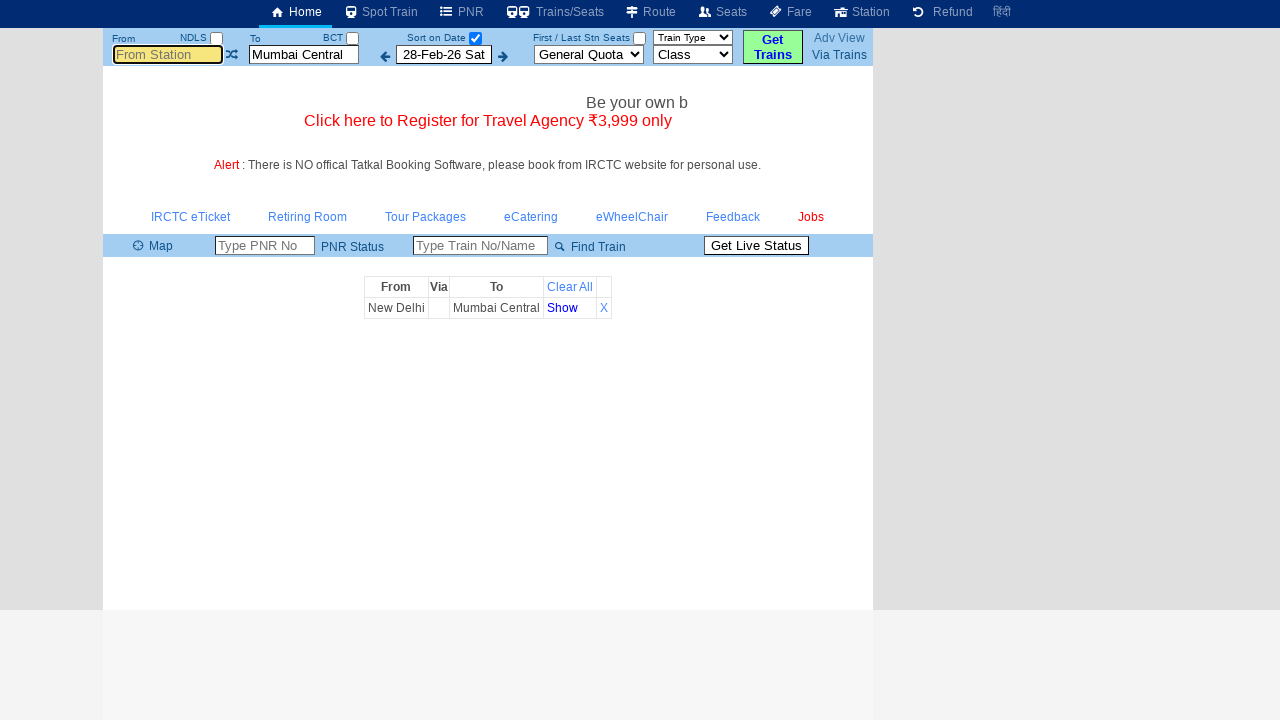

Filled 'From' station field with 'MS' on input#txtStationFrom
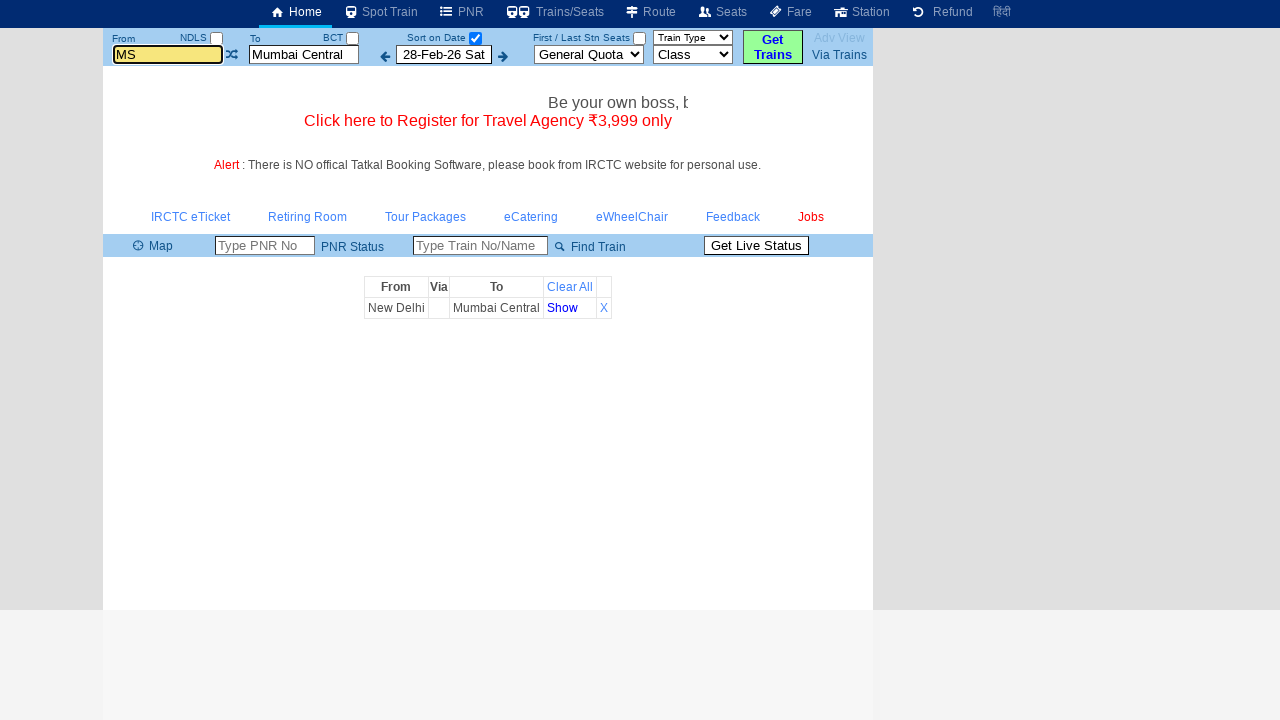

Waited 500ms for input processing
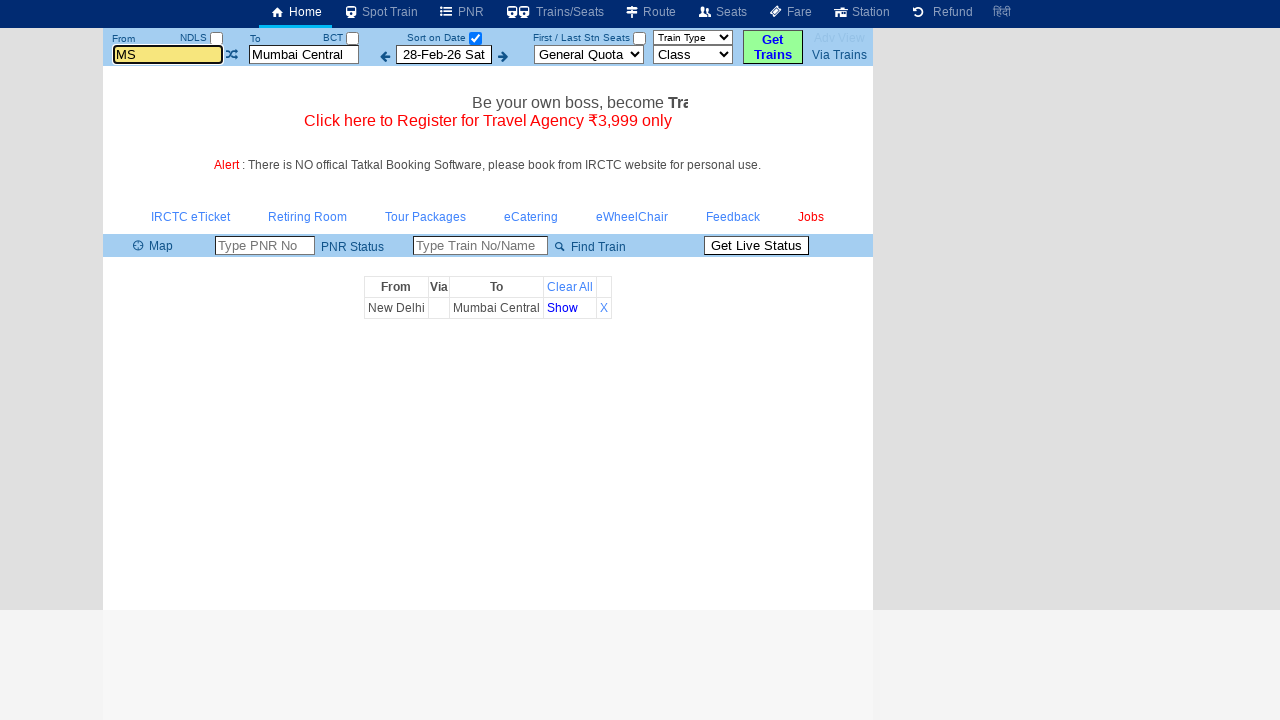

Pressed Tab to move to next field
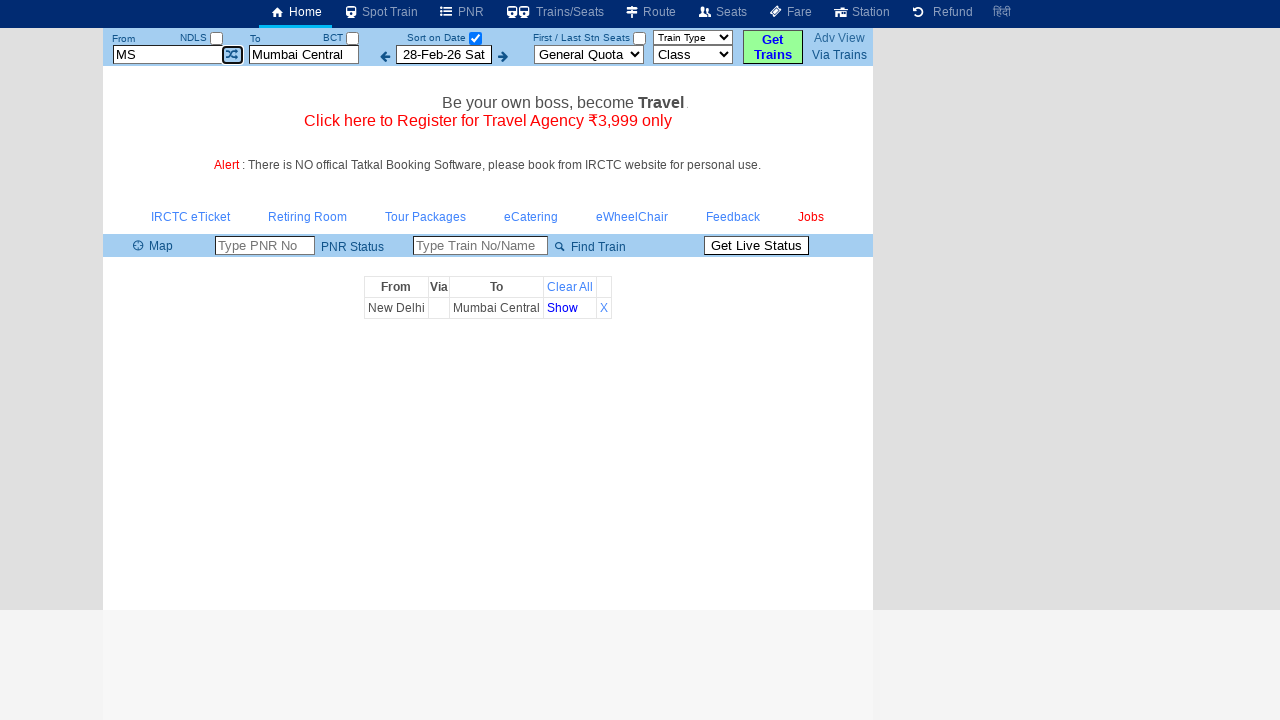

Cleared the 'To' station field on input#txtStationTo
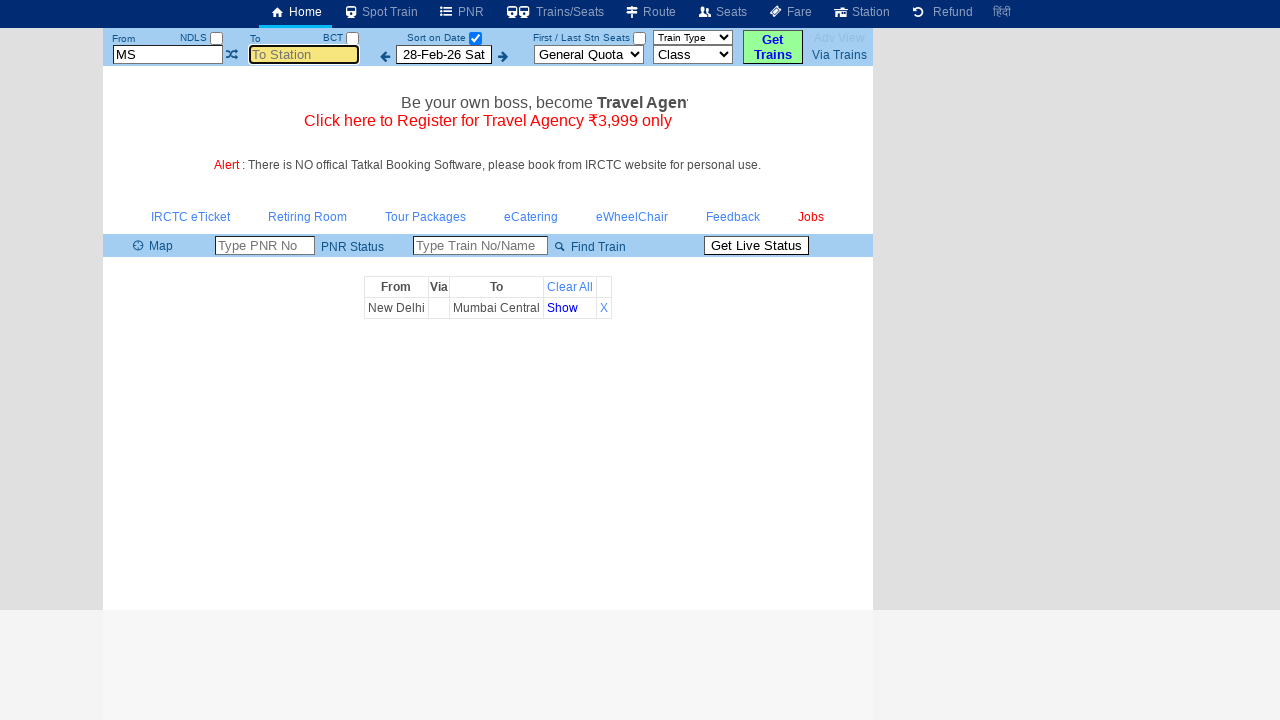

Filled 'To' station field with 'MDU' on input#txtStationTo
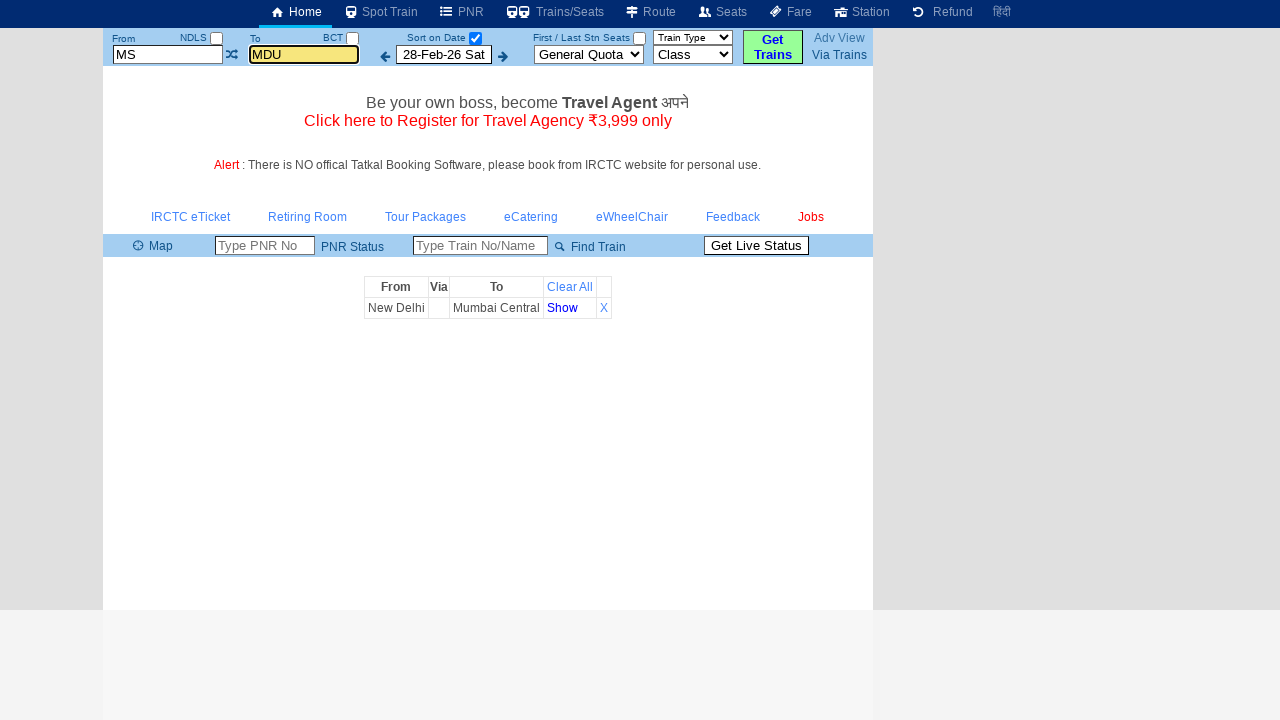

Waited 500ms for input processing
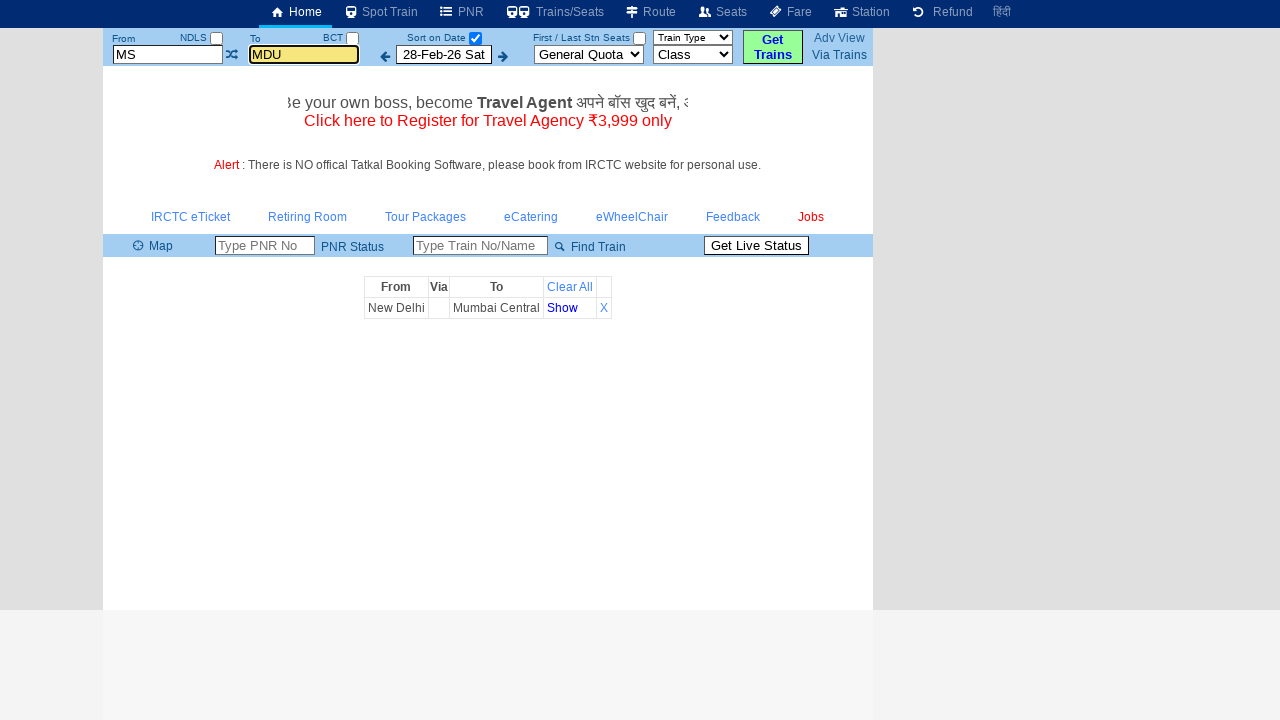

Pressed Tab to move to next field
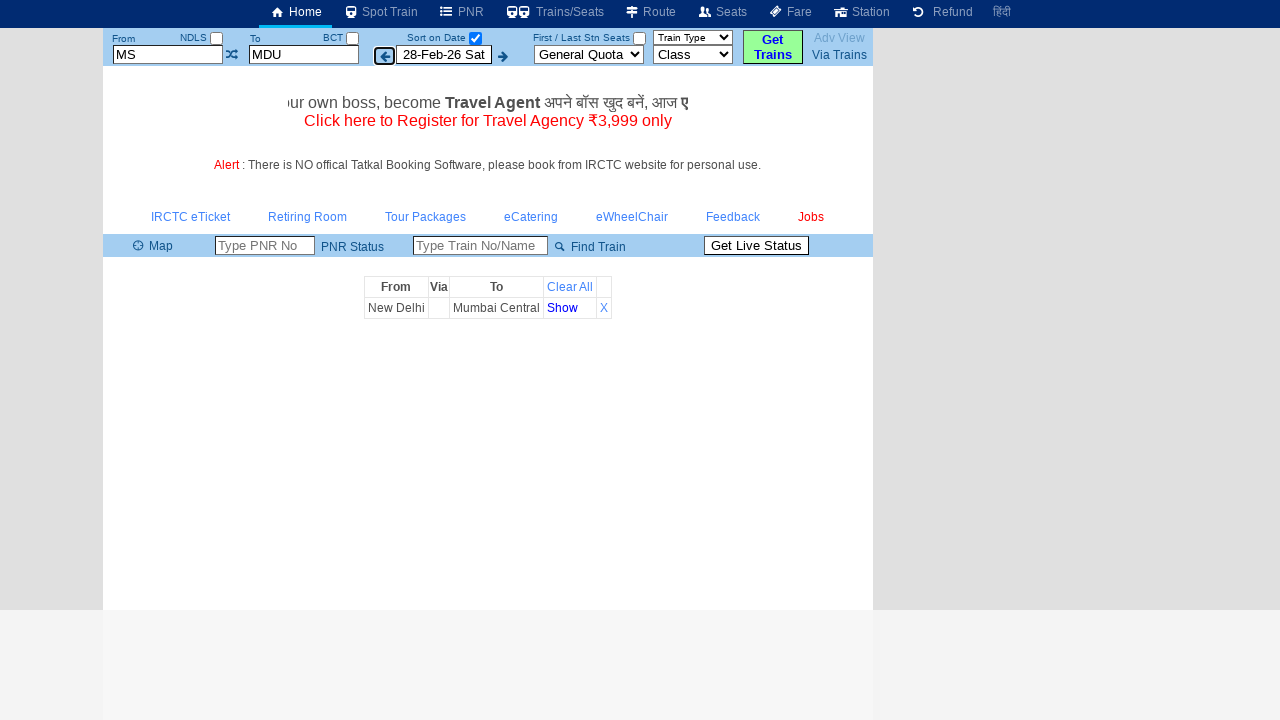

Clicked the date selection checkbox to trigger search at (475, 38) on #chkSelectDateOnly
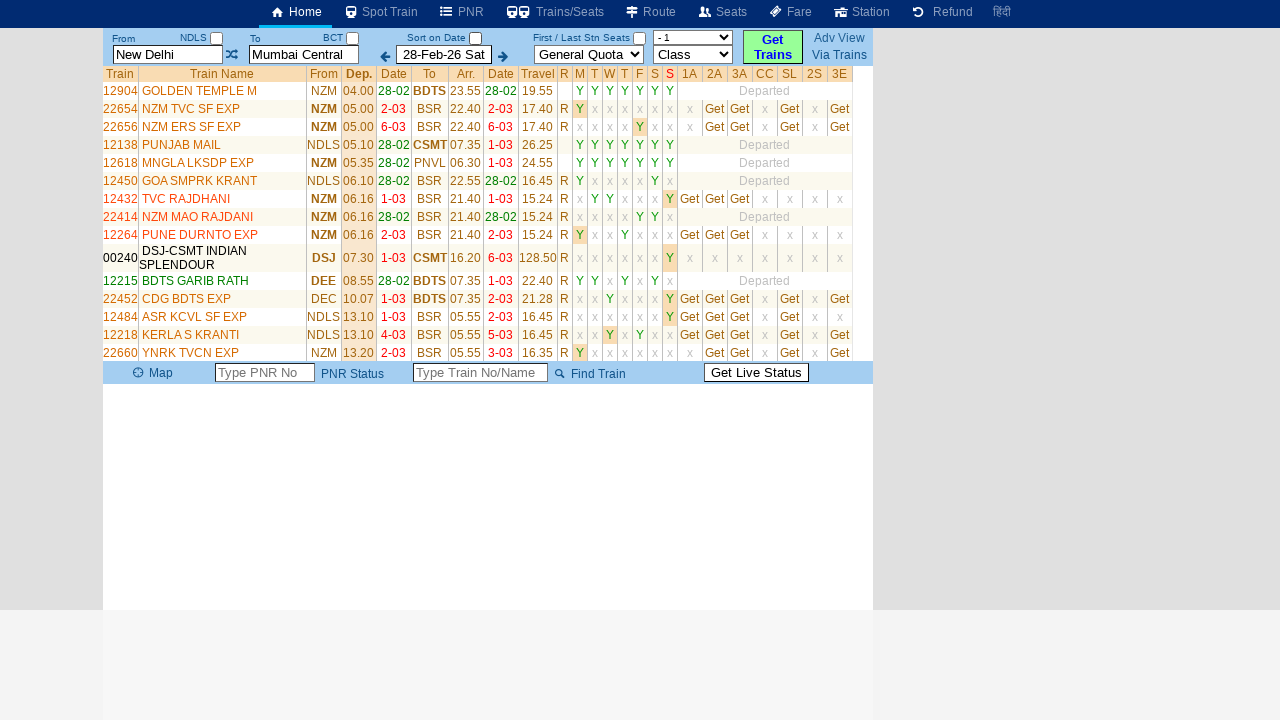

Train results table loaded
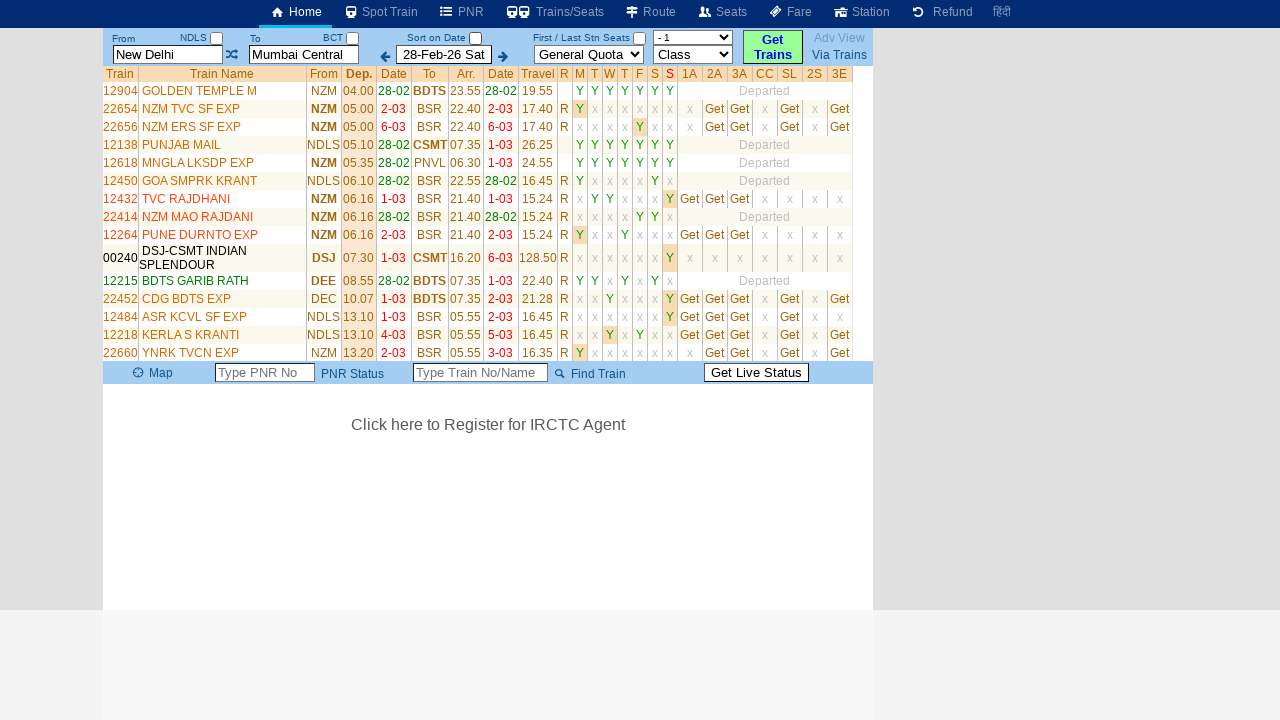

Verified train results are displayed in web table
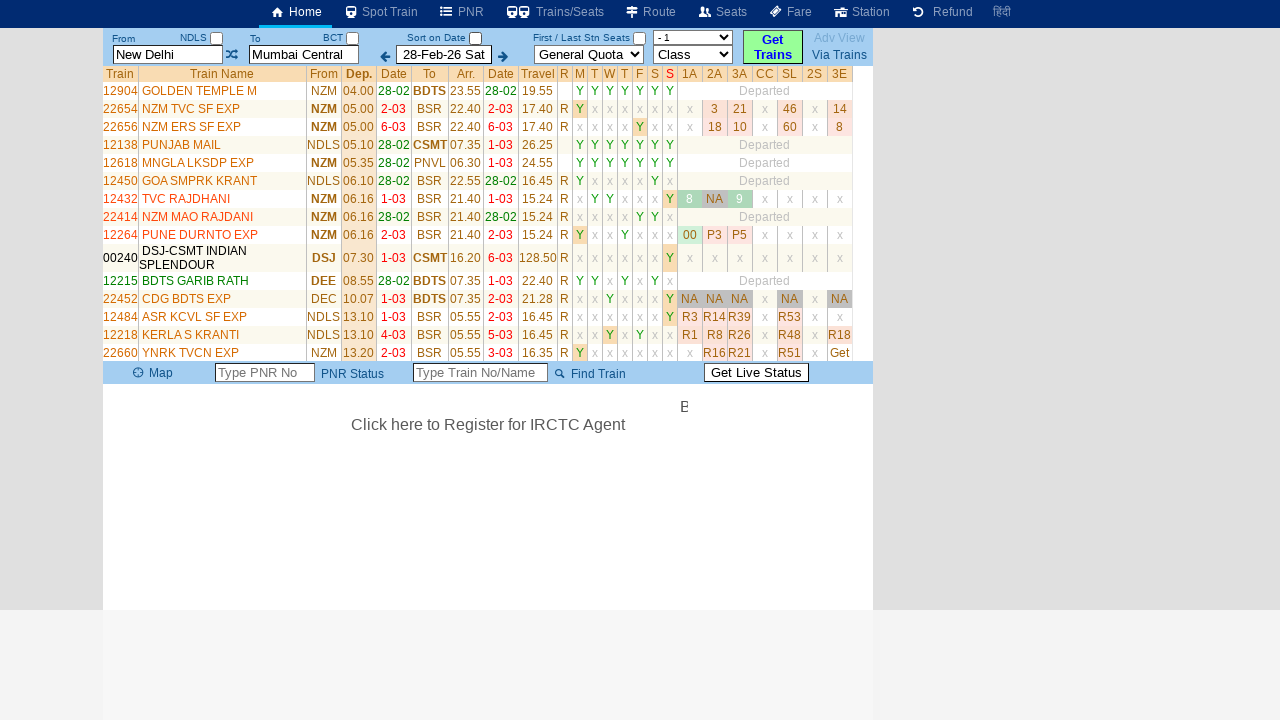

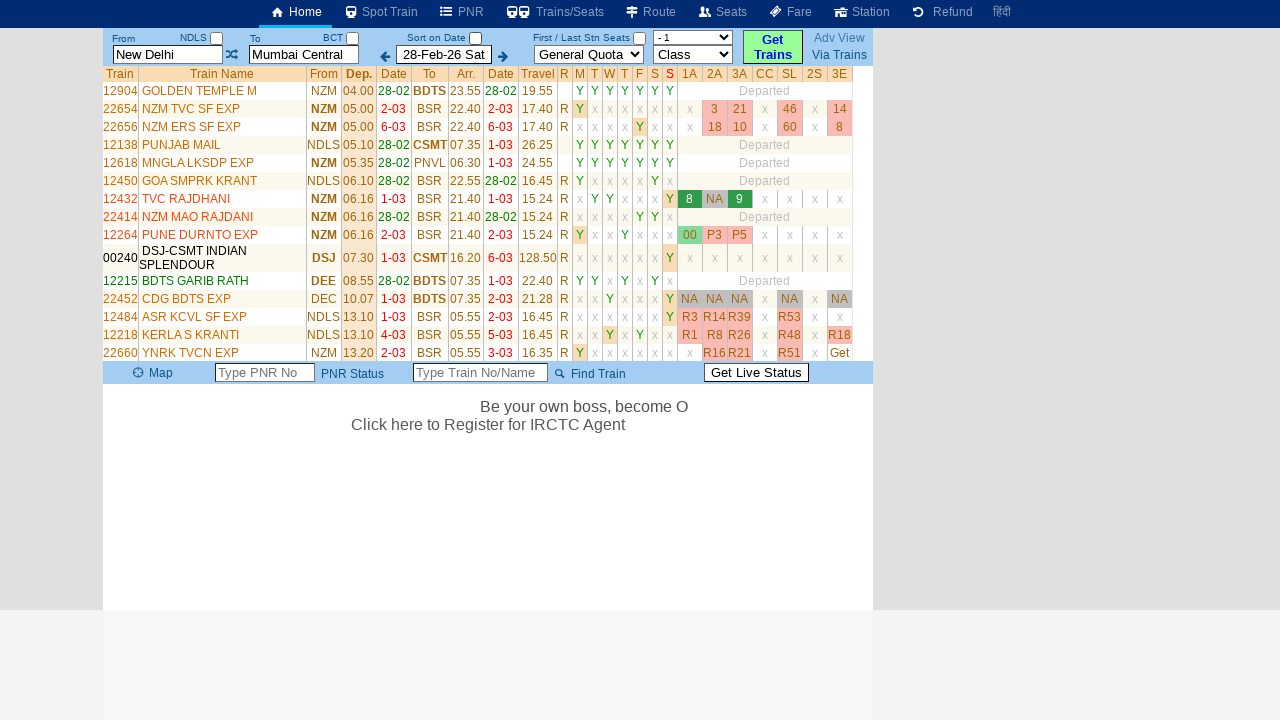